Tests mouse hover functionality by moving the mouse to an element and verifying the hover status changes

Starting URL: https://www.selenium.dev/selenium/web/mouse_interaction.html

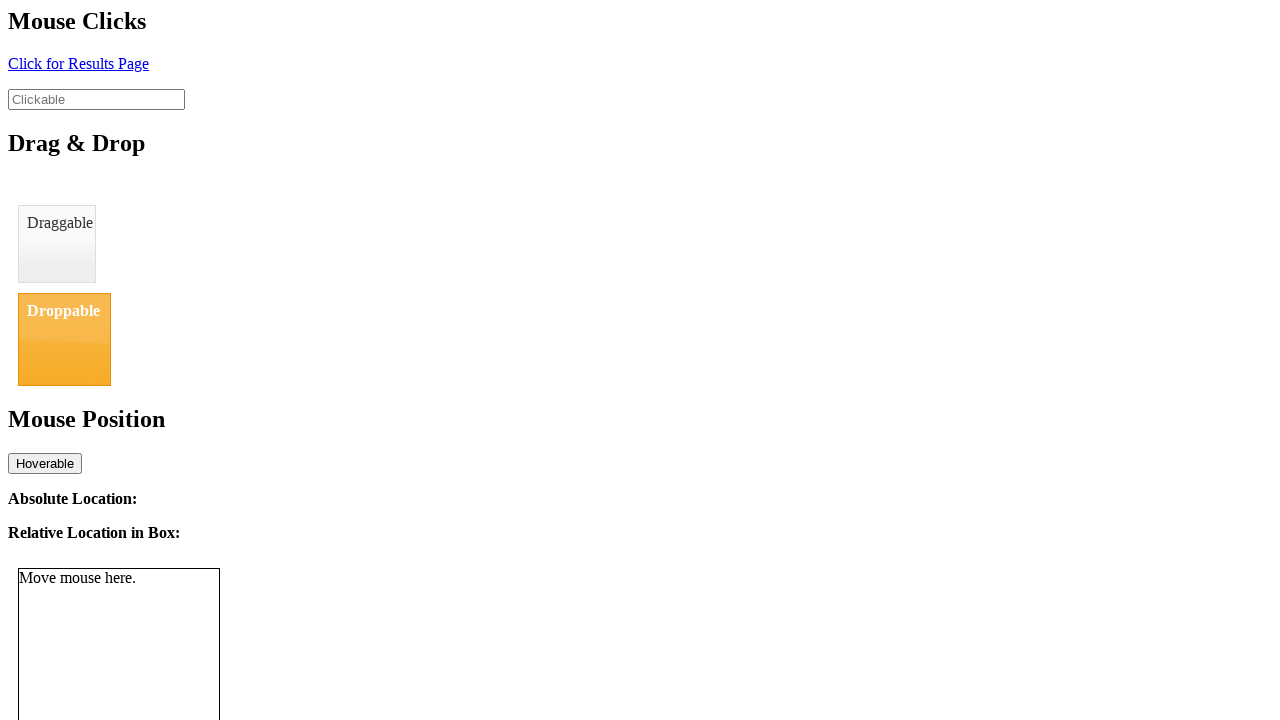

Moved mouse to hover element at (45, 463) on #hover
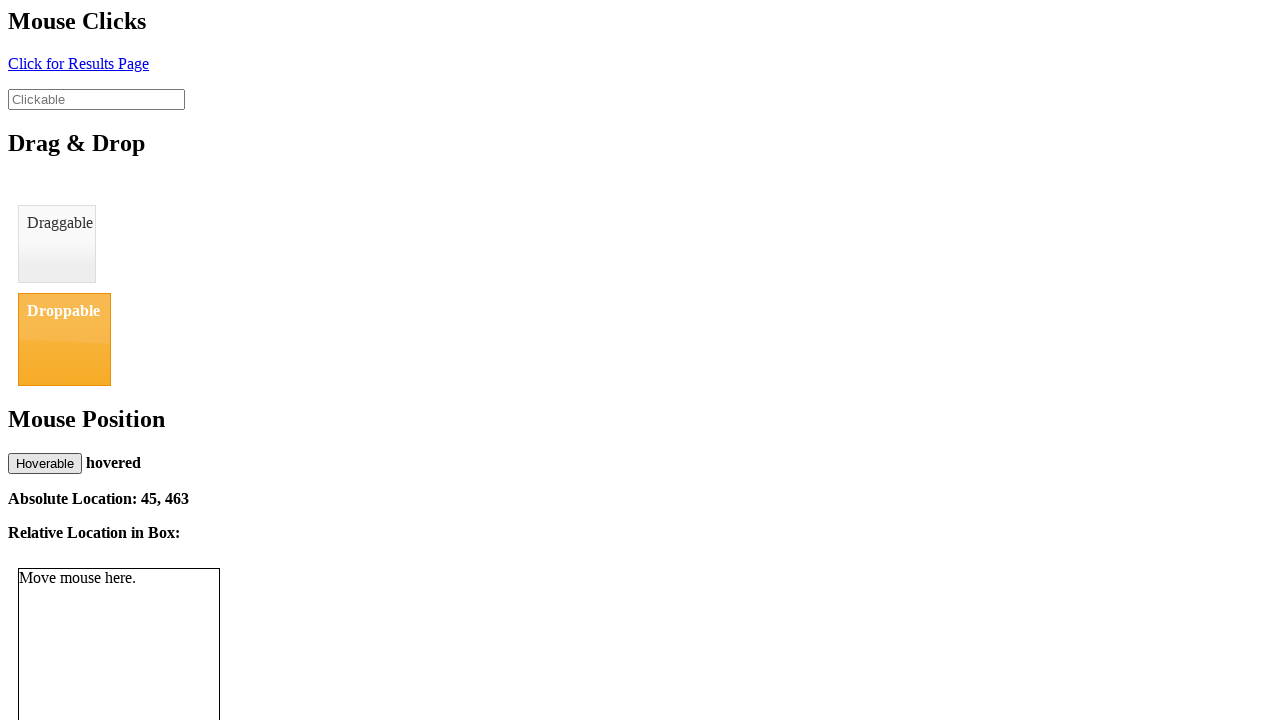

Verified hover status changed to 'hovered'
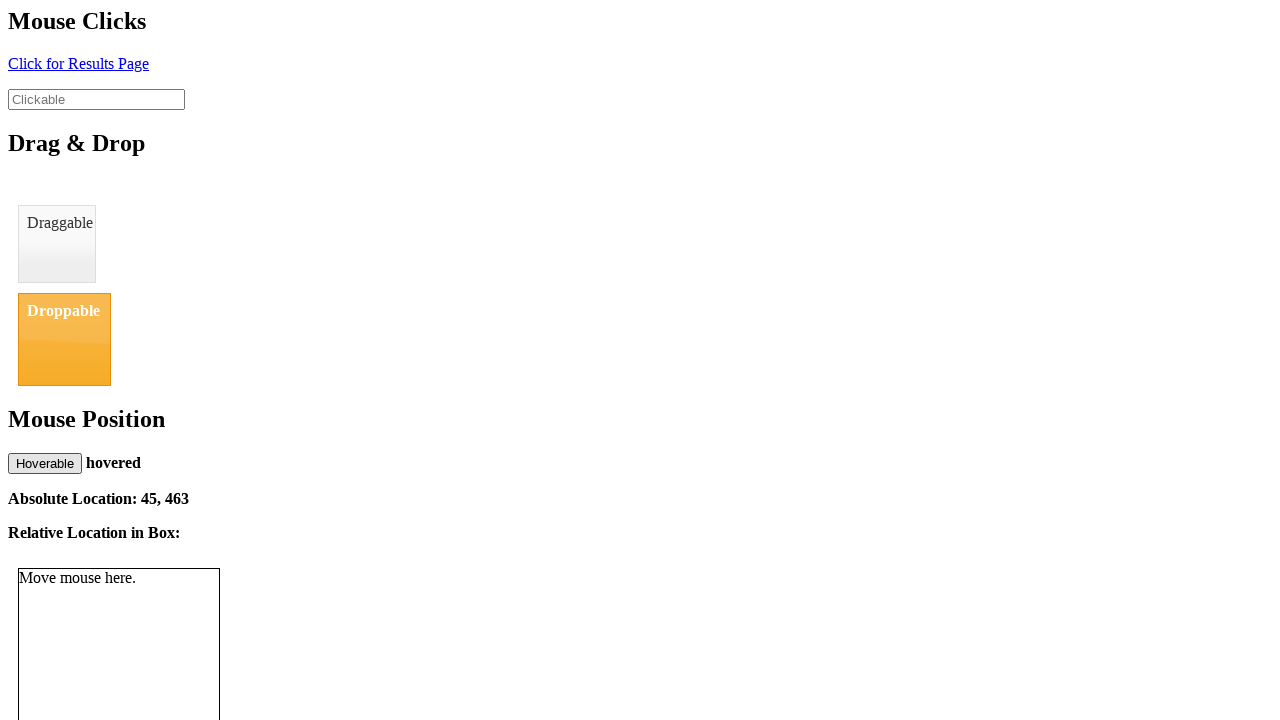

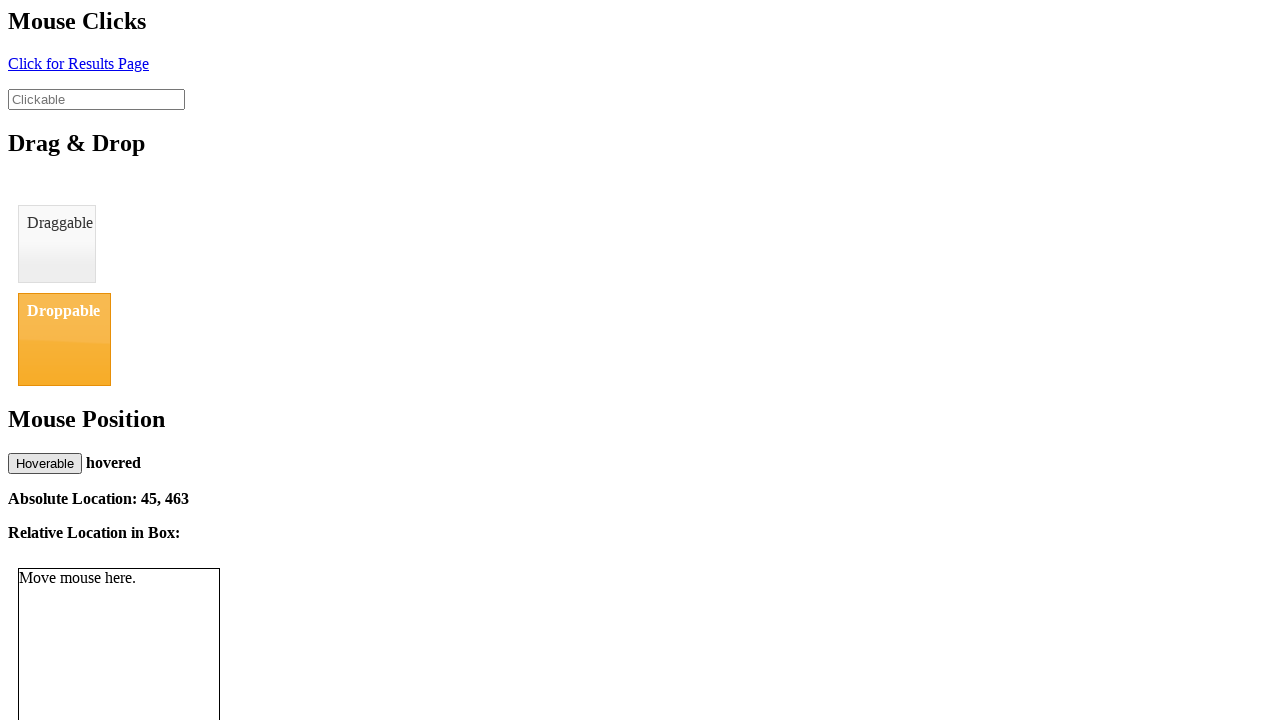